Tests JavaScript alert handling by triggering different types of alerts (simple alert, confirmation, and prompt) and interacting with them

Starting URL: https://demoqa.com/alerts

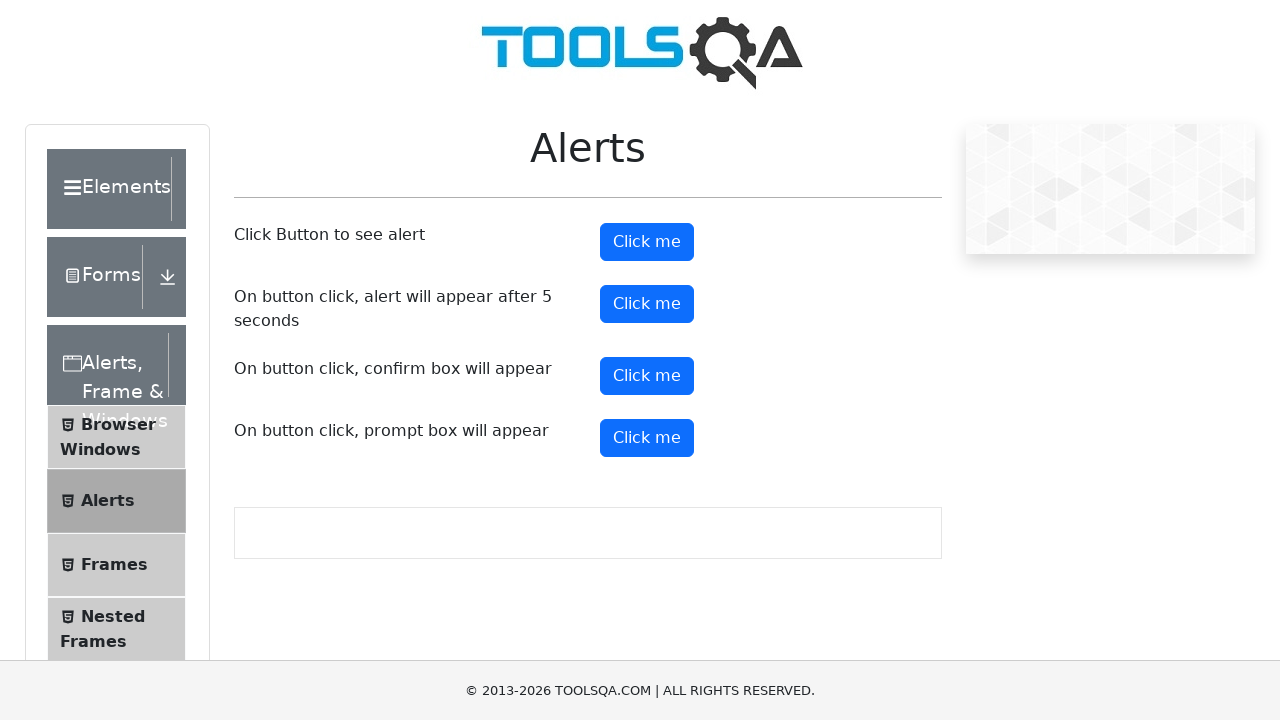

Clicked alert button to trigger simple alert at (647, 242) on button#alertButton
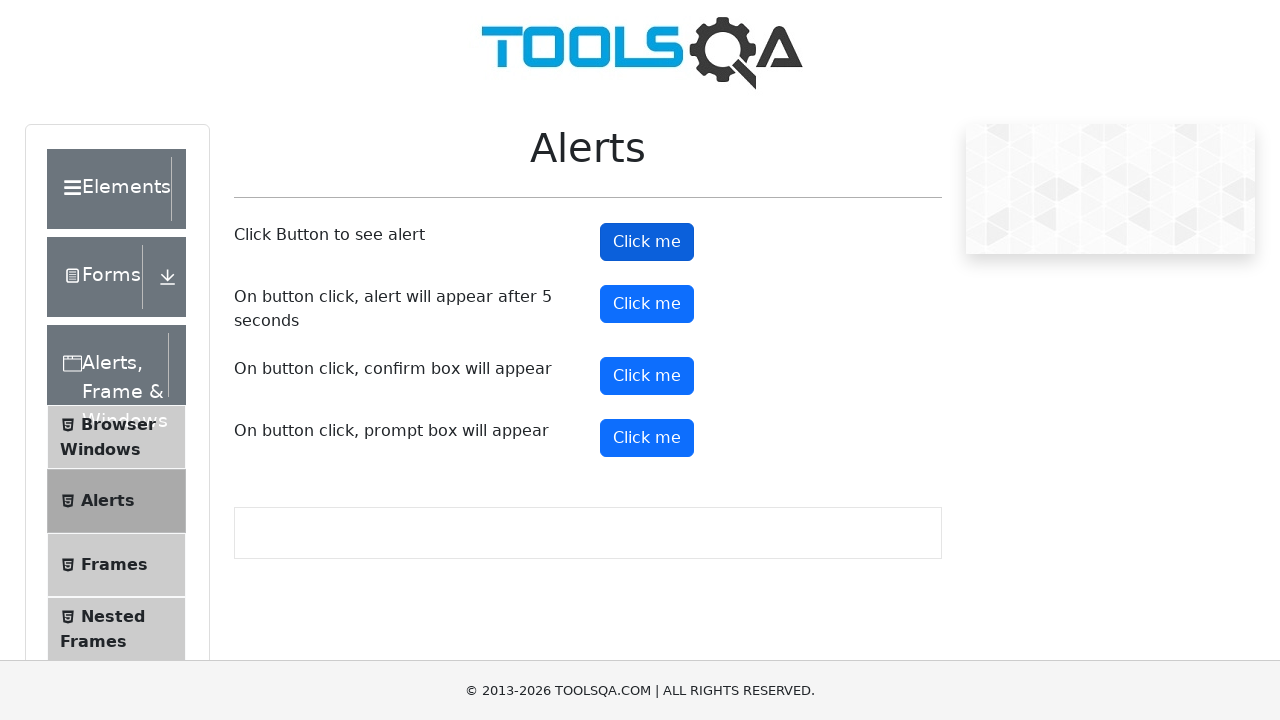

Set up dialog handler to accept alerts
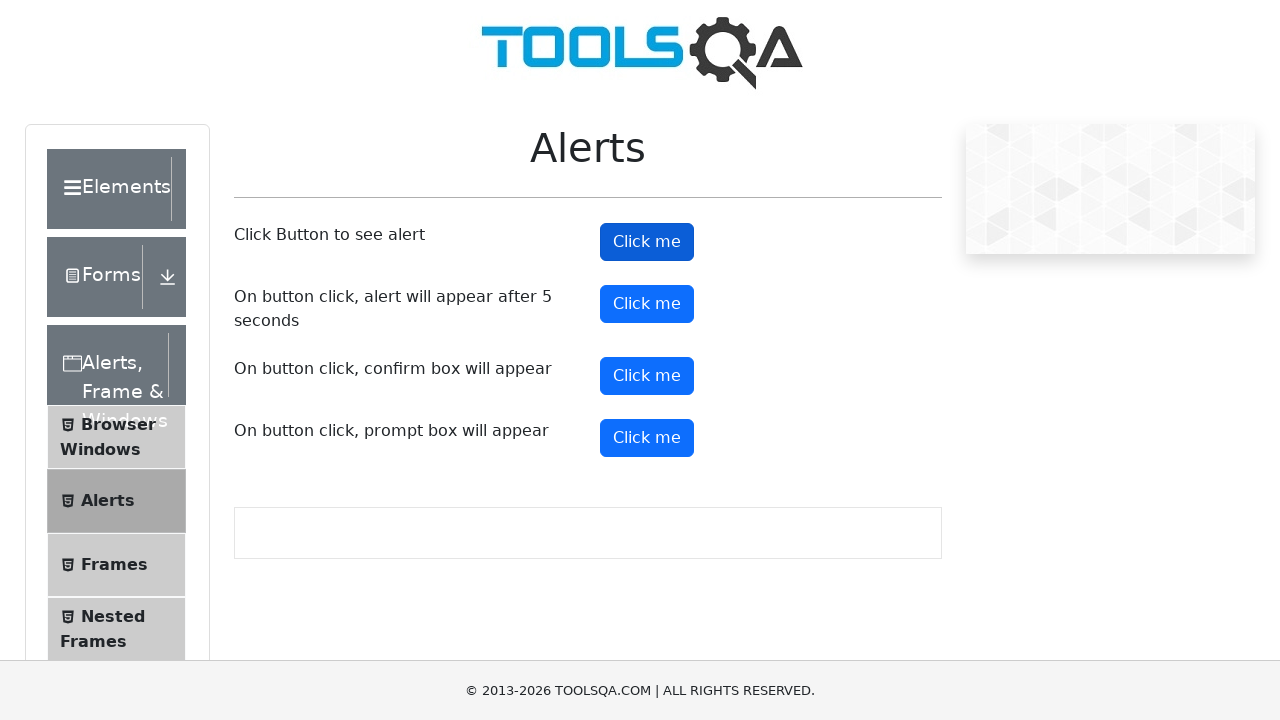

Waited 1 second for alert to process
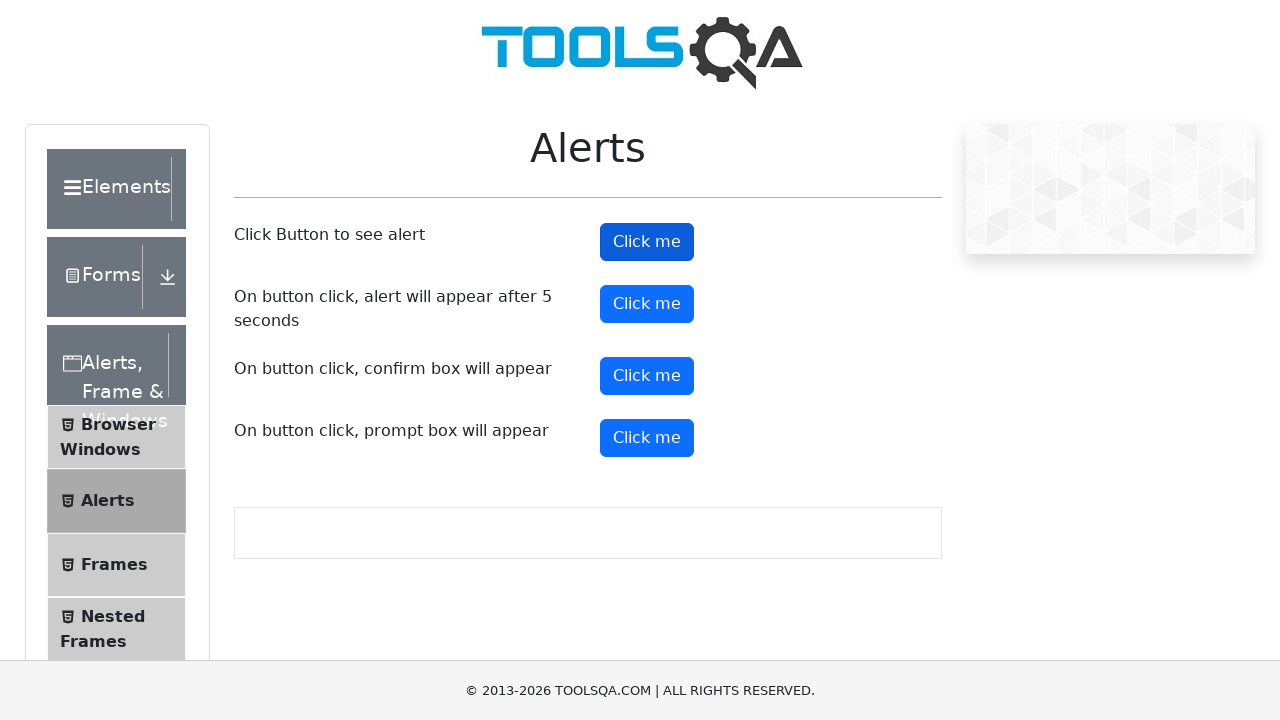

Clicked confirmation button to trigger confirm dialog at (647, 376) on button#confirmButton
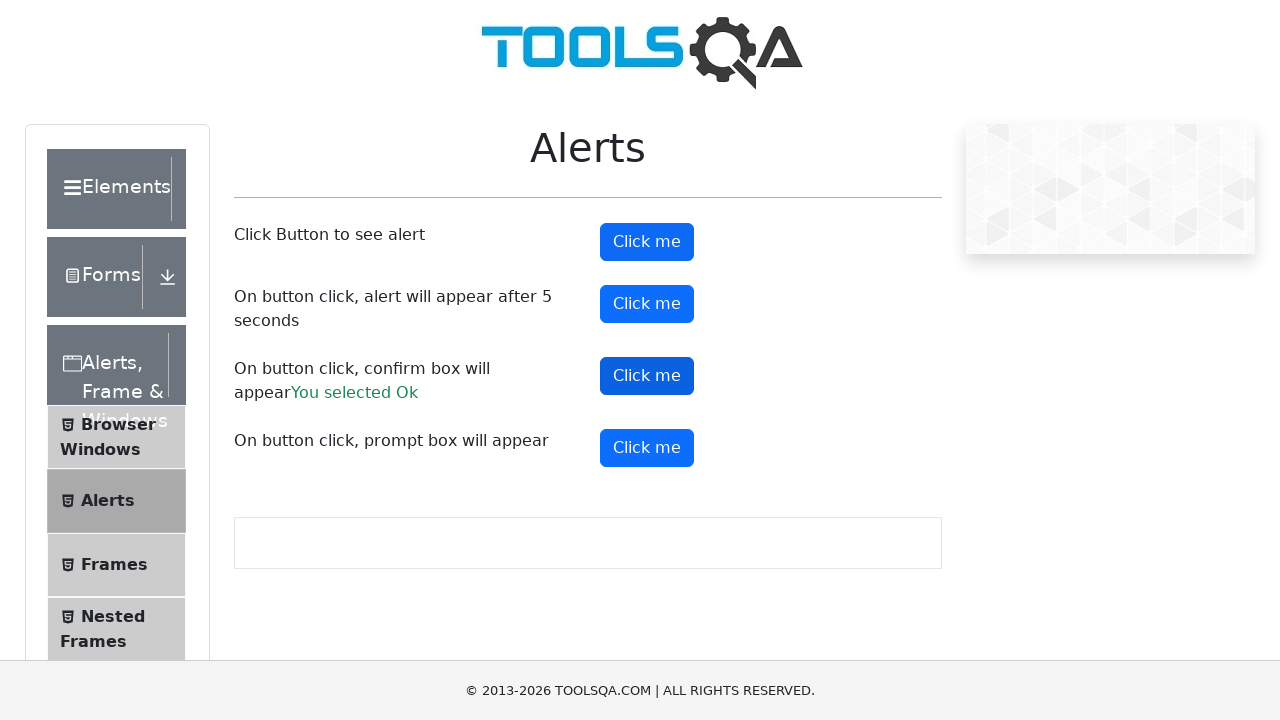

Set up dialog handler to dismiss confirmation dialog
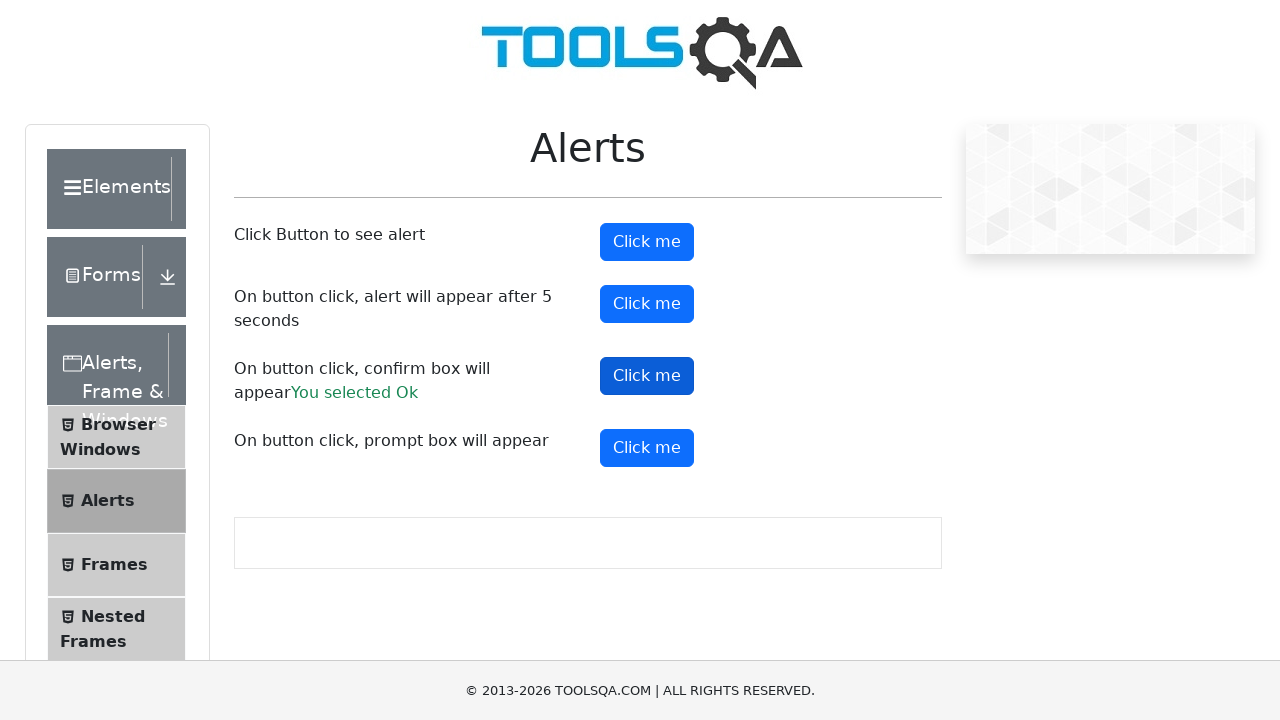

Waited 1 second for confirmation dialog to process
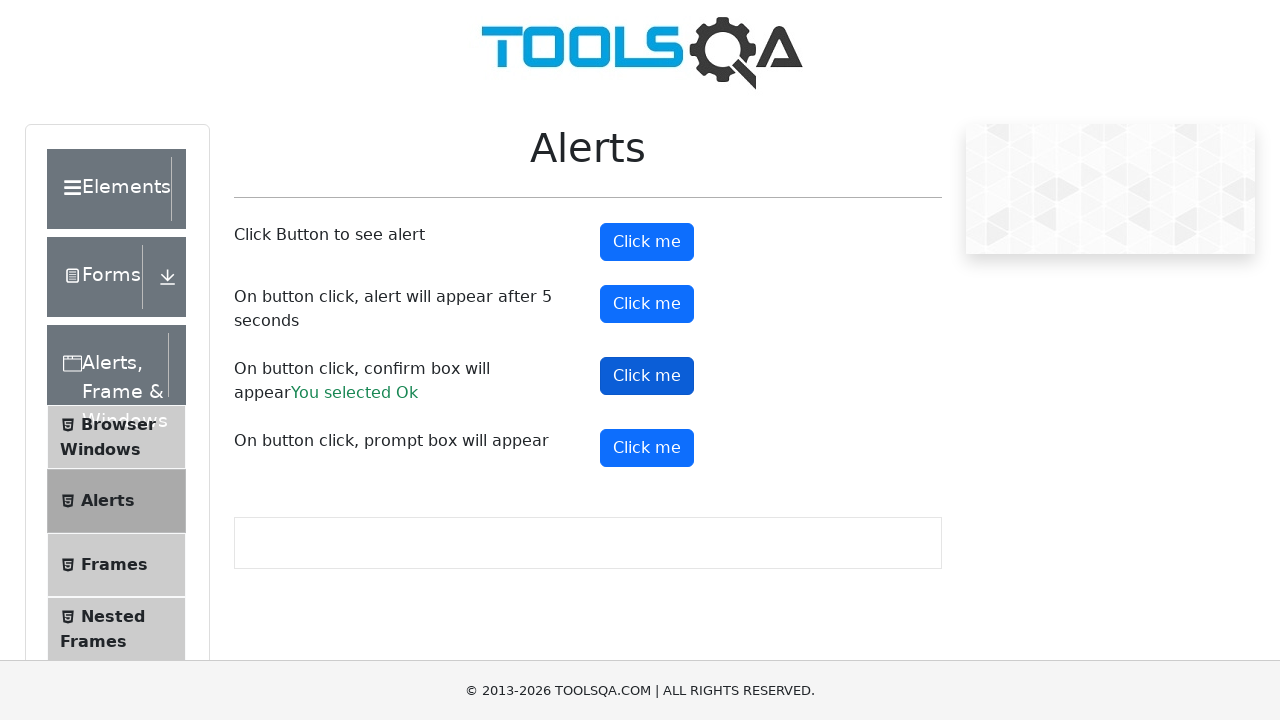

Clicked prompt button to trigger prompt dialog at (647, 448) on button#promtButton
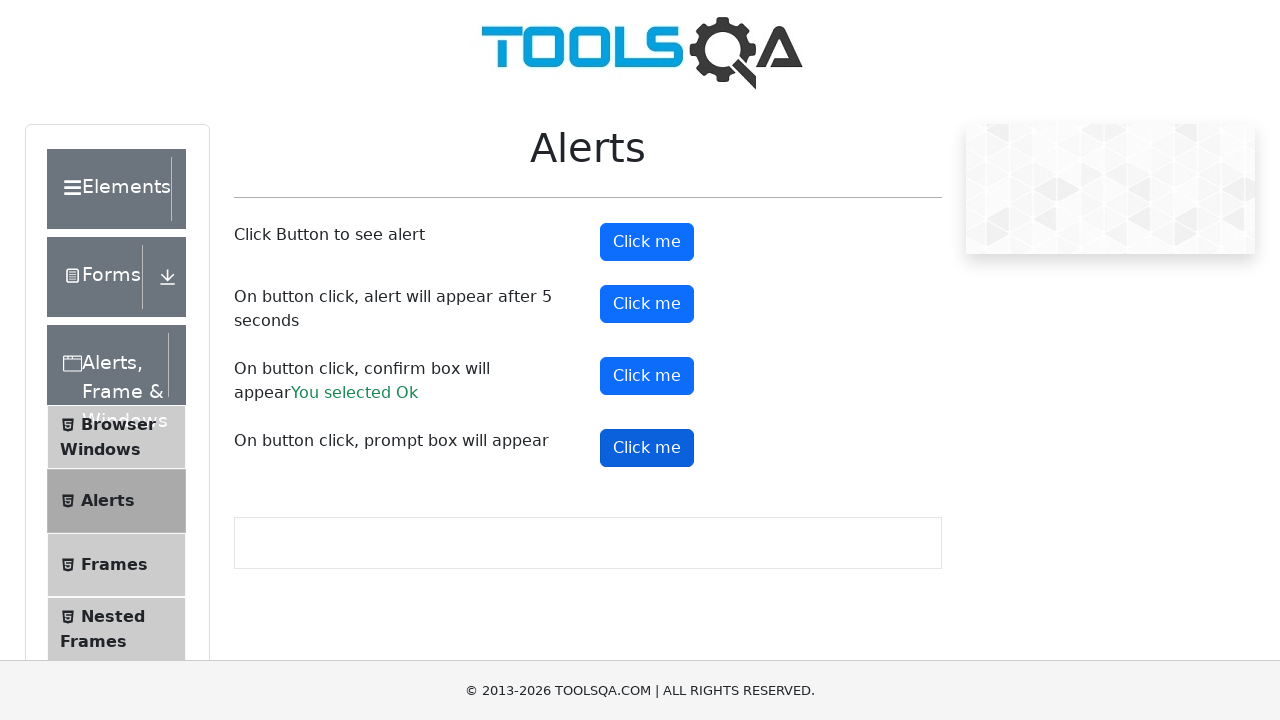

Set up dialog handler to accept prompt with 'Test input text'
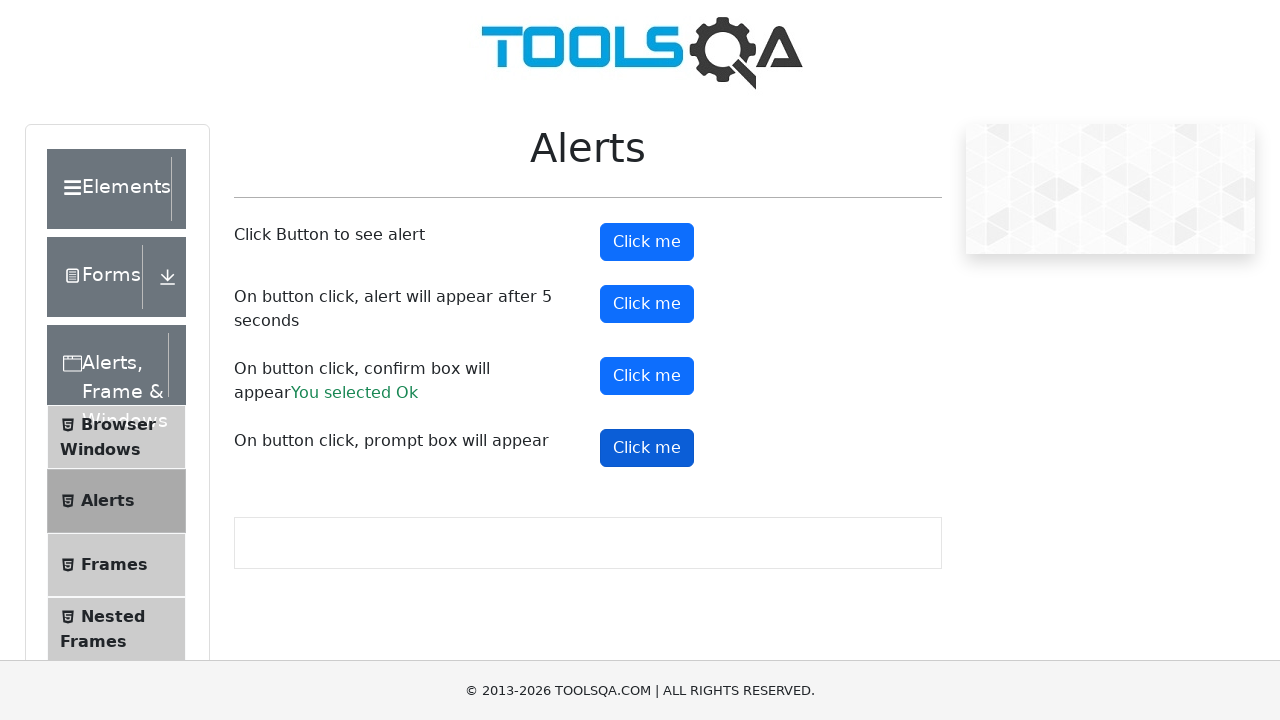

Waited 1 second for prompt dialog to process
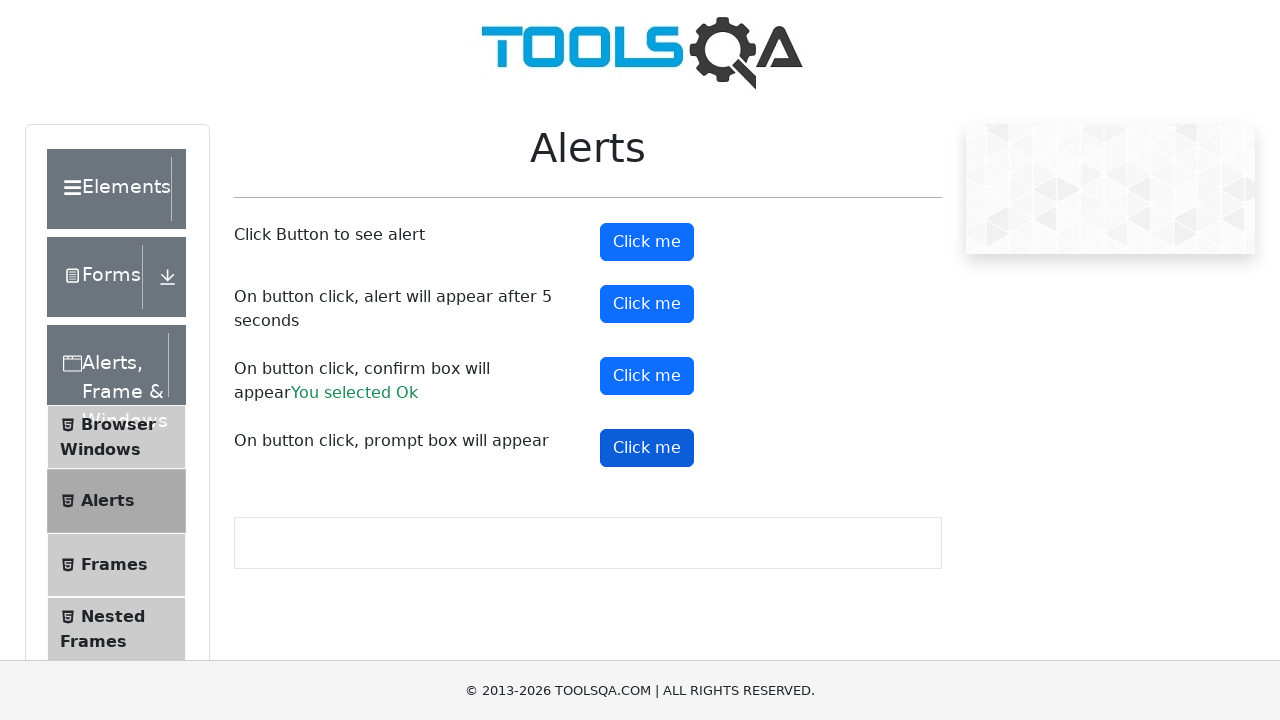

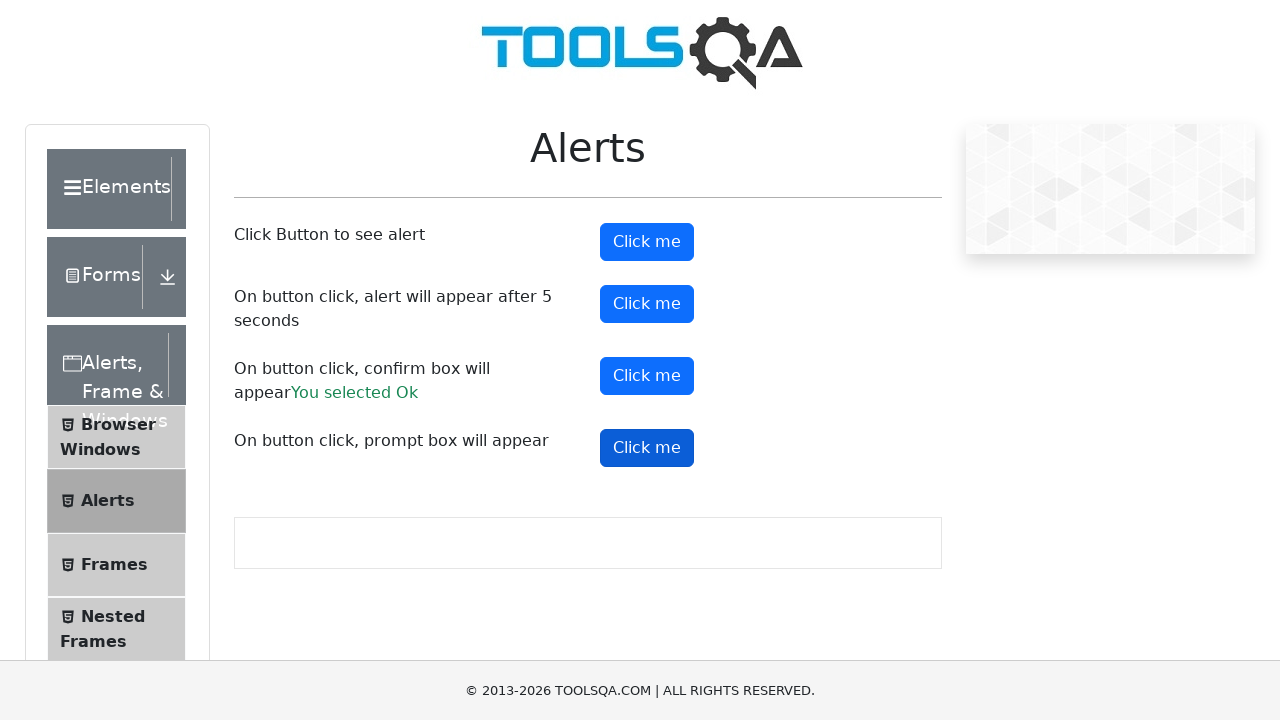